Tests autocomplete functionality by entering an address into an autocomplete input field

Starting URL: https://formy-project.herokuapp.com/autocomplete

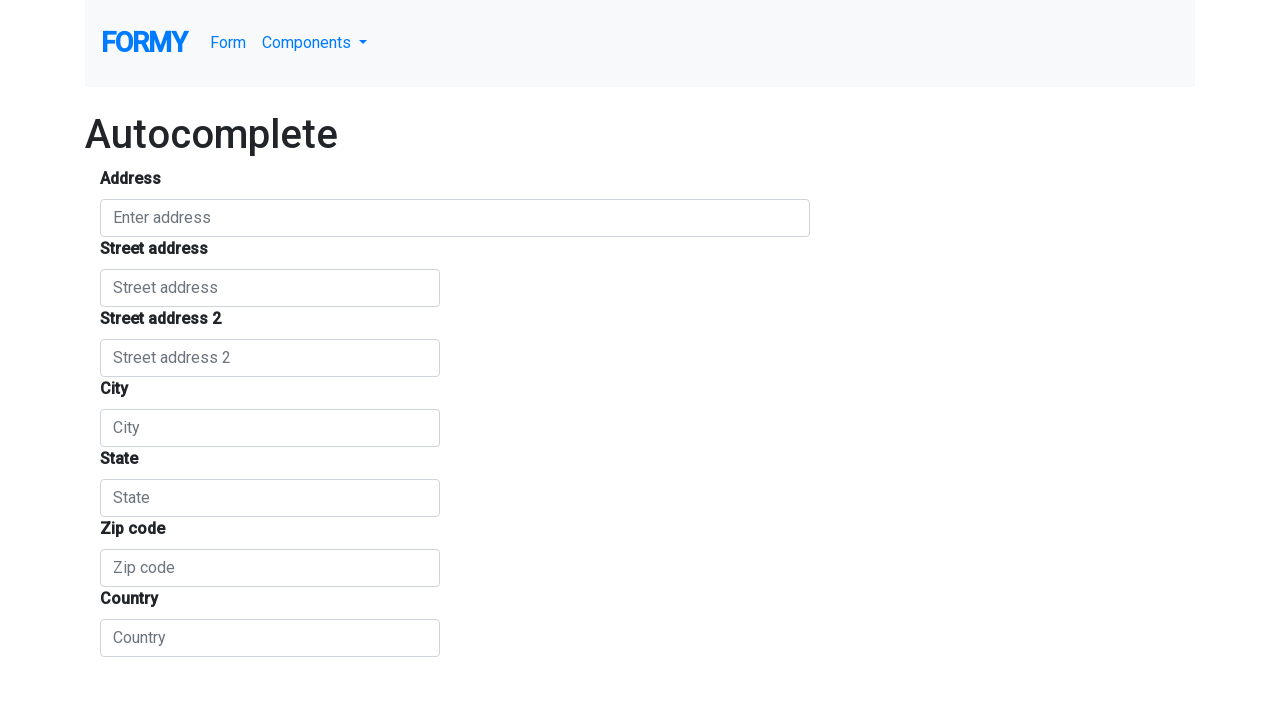

Navigated to autocomplete test page
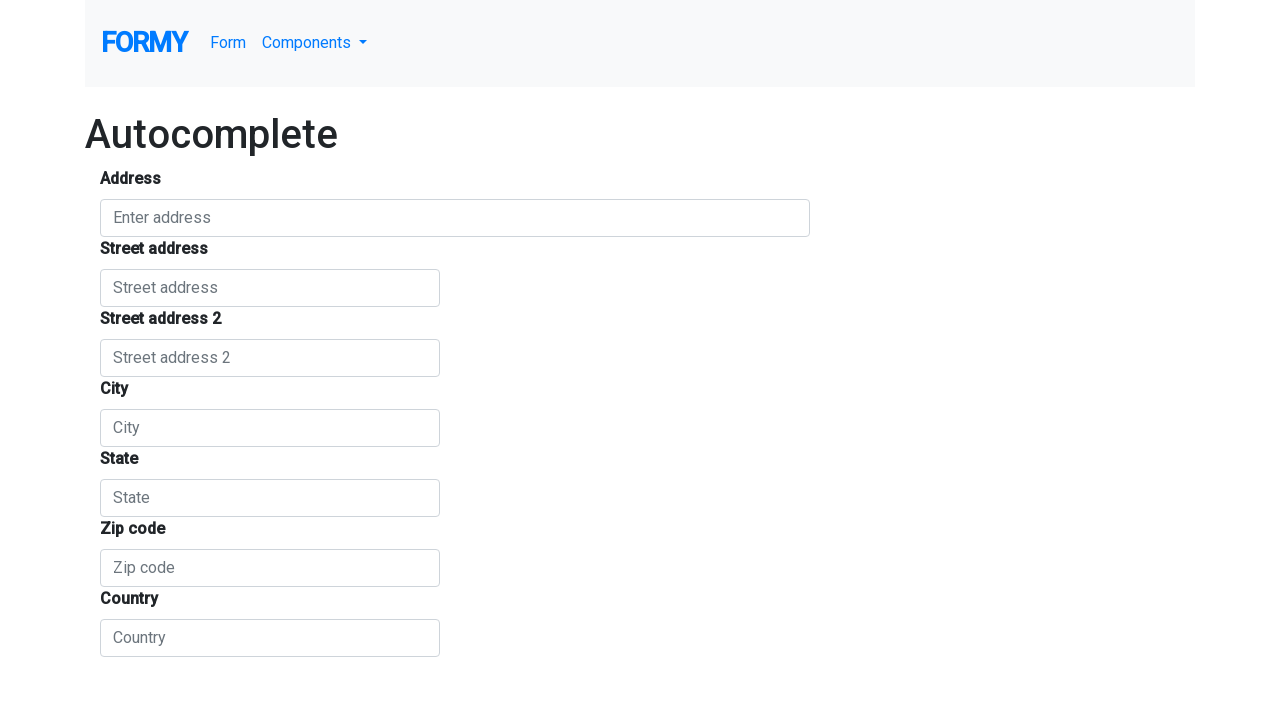

Entered address '111 8th Ave, New York, NY 10011' into autocomplete field on #autocomplete
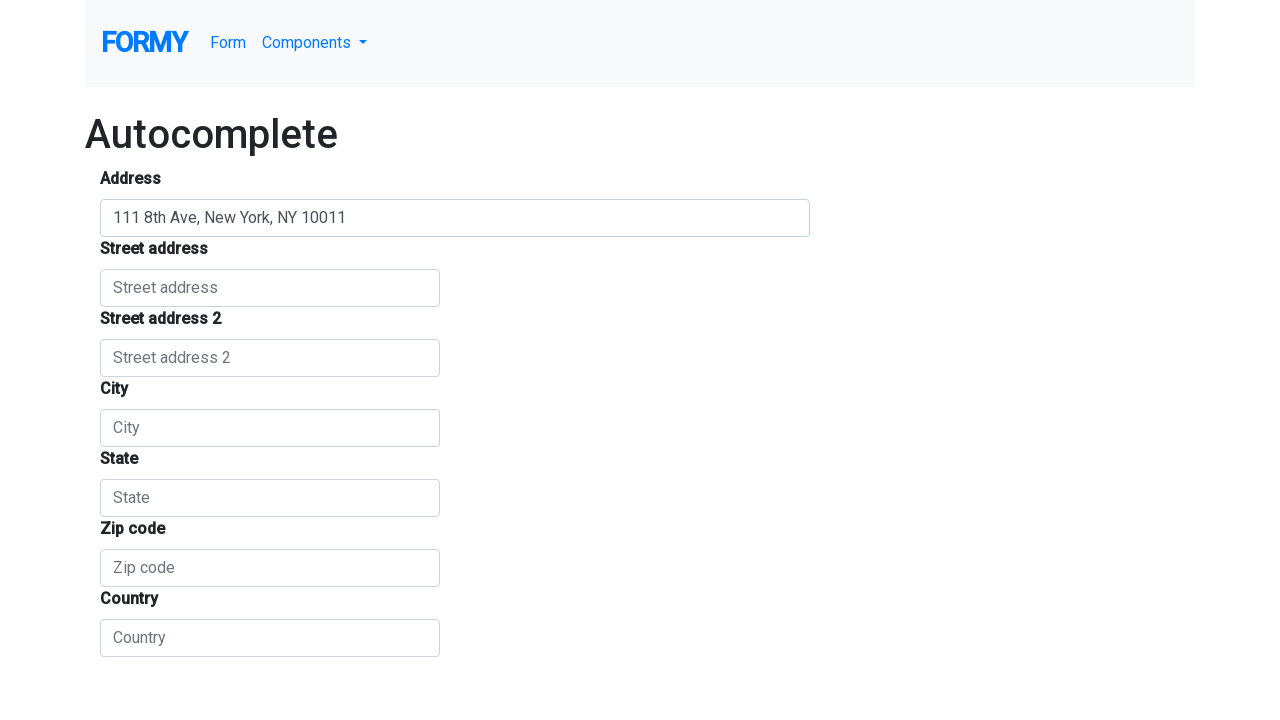

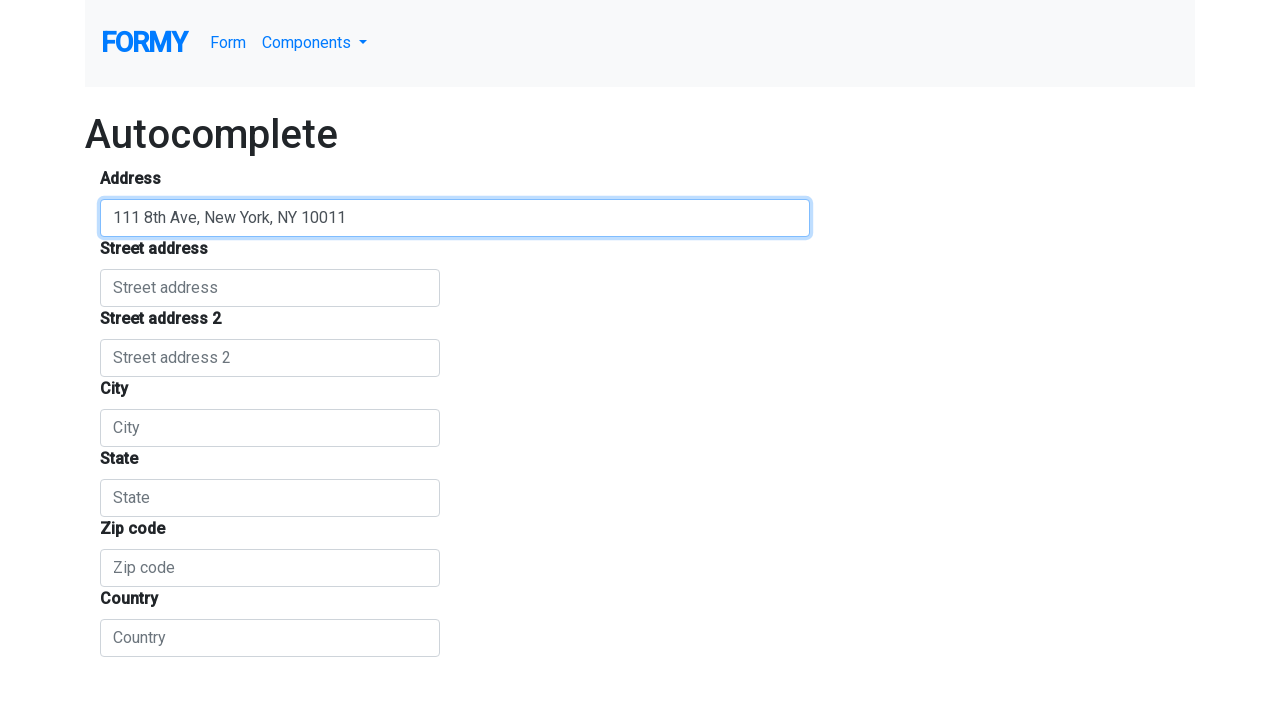